Tests various form elements and interactions on a demo page including text inputs, buttons, sliders, dropdowns, radio buttons, checkboxes, drag-and-drop, iframe interactions, and navigation links

Starting URL: https://seleniumbase.io/demo_page

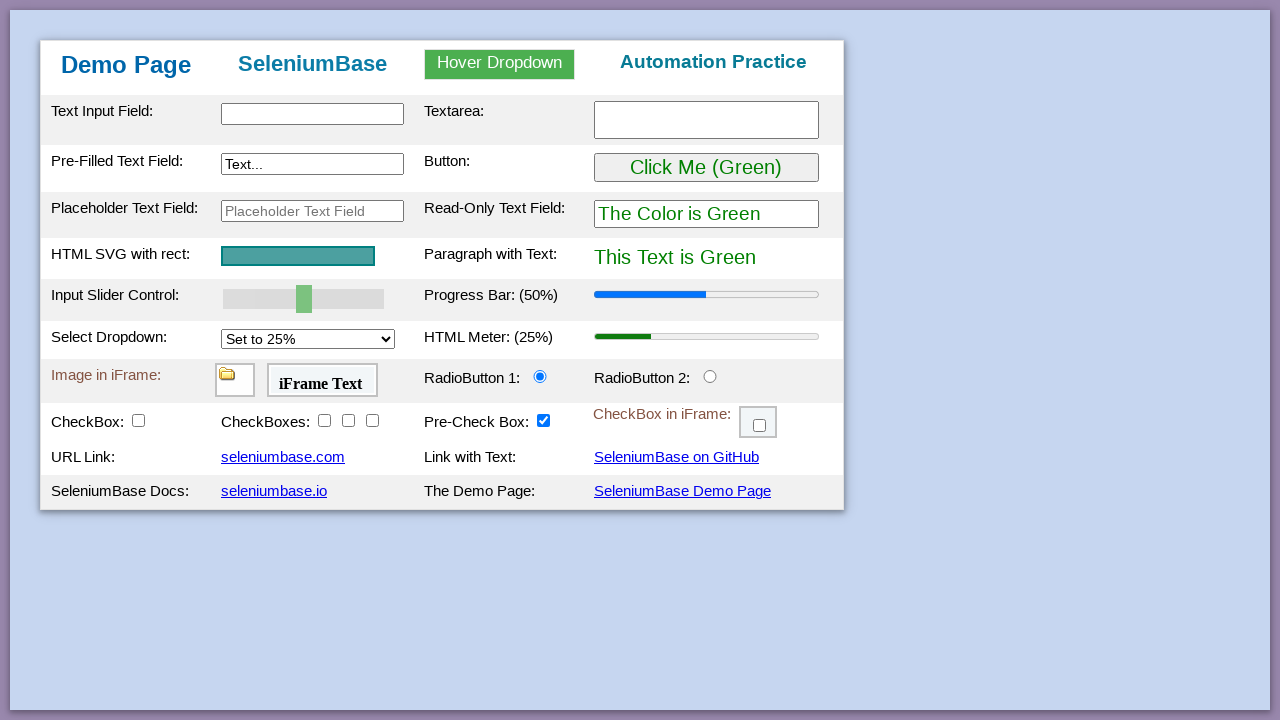

Filled text input with 'Mustafa' on #myTextInput
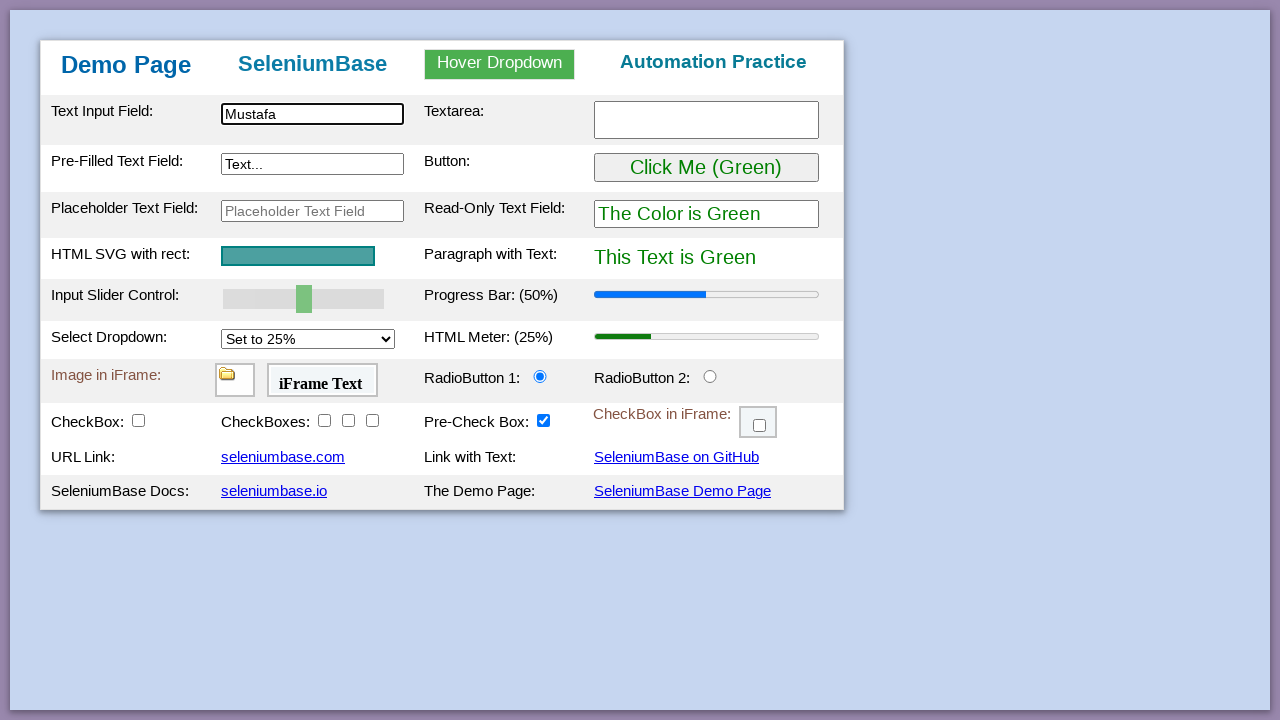

Filled textarea with 'Farouq' on #myTextarea
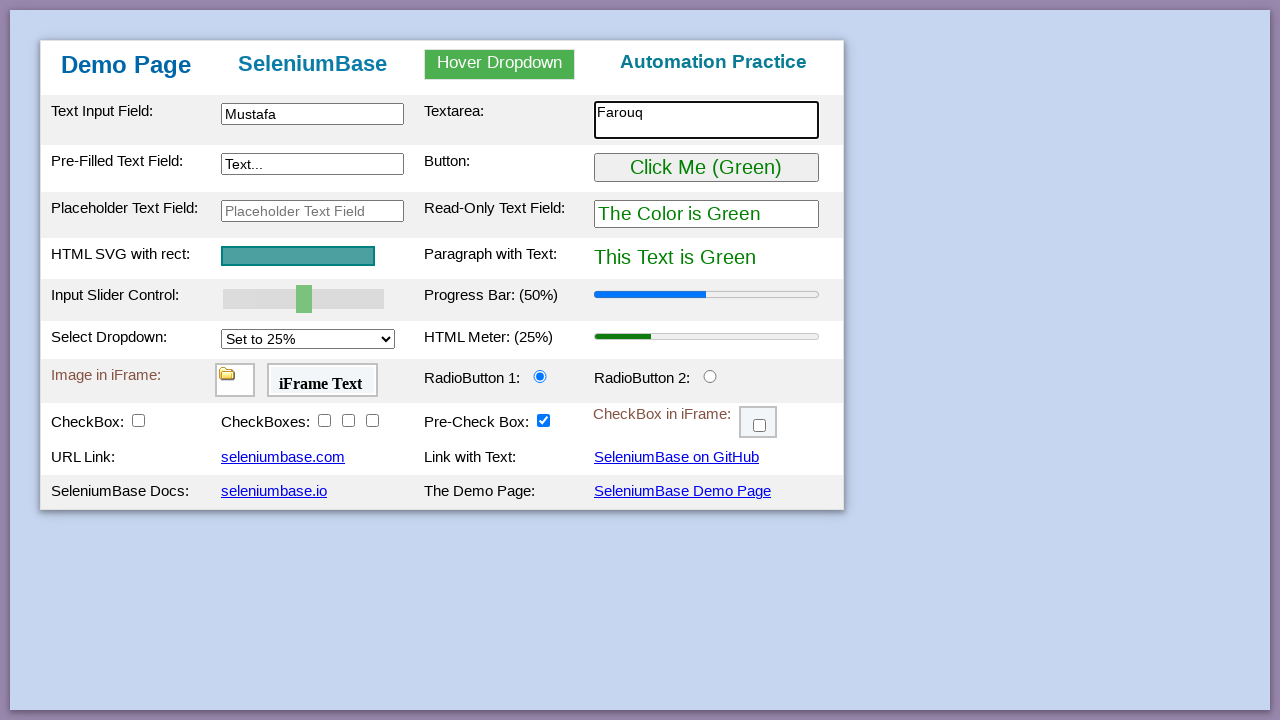

Cleared second text input field on #myTextInput2
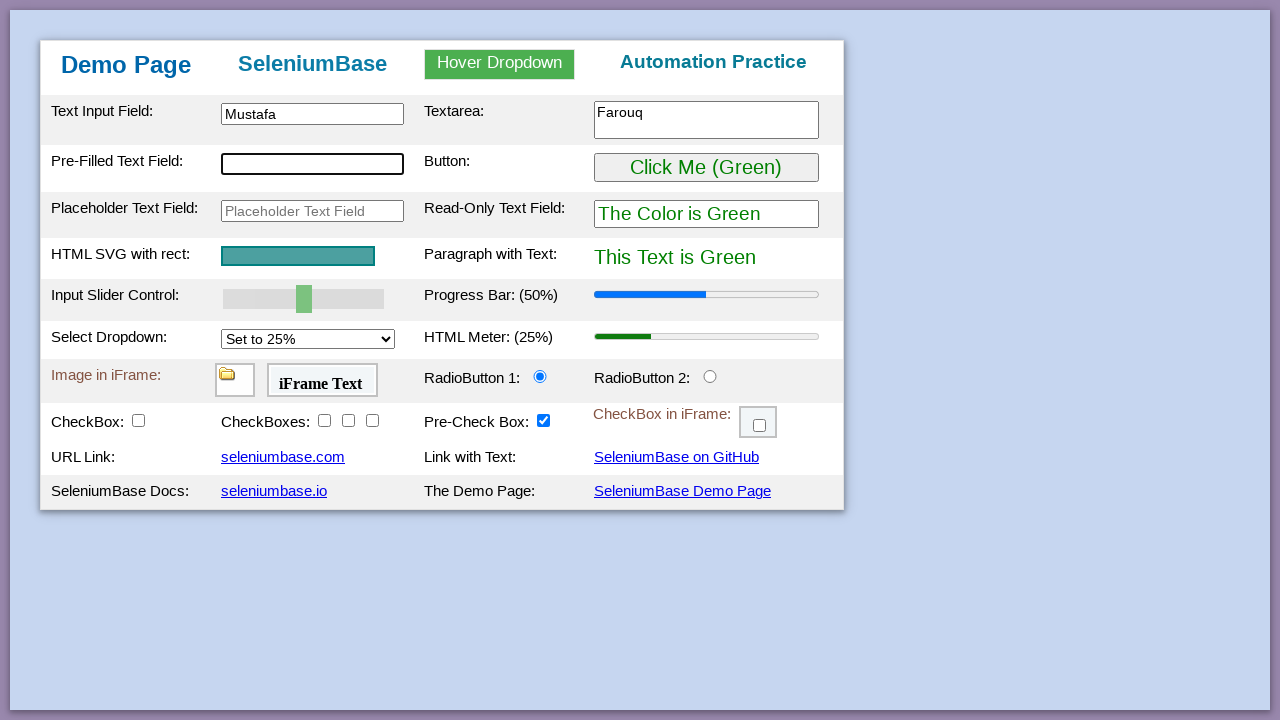

Filled second text input with 'Shaheen' on #myTextInput2
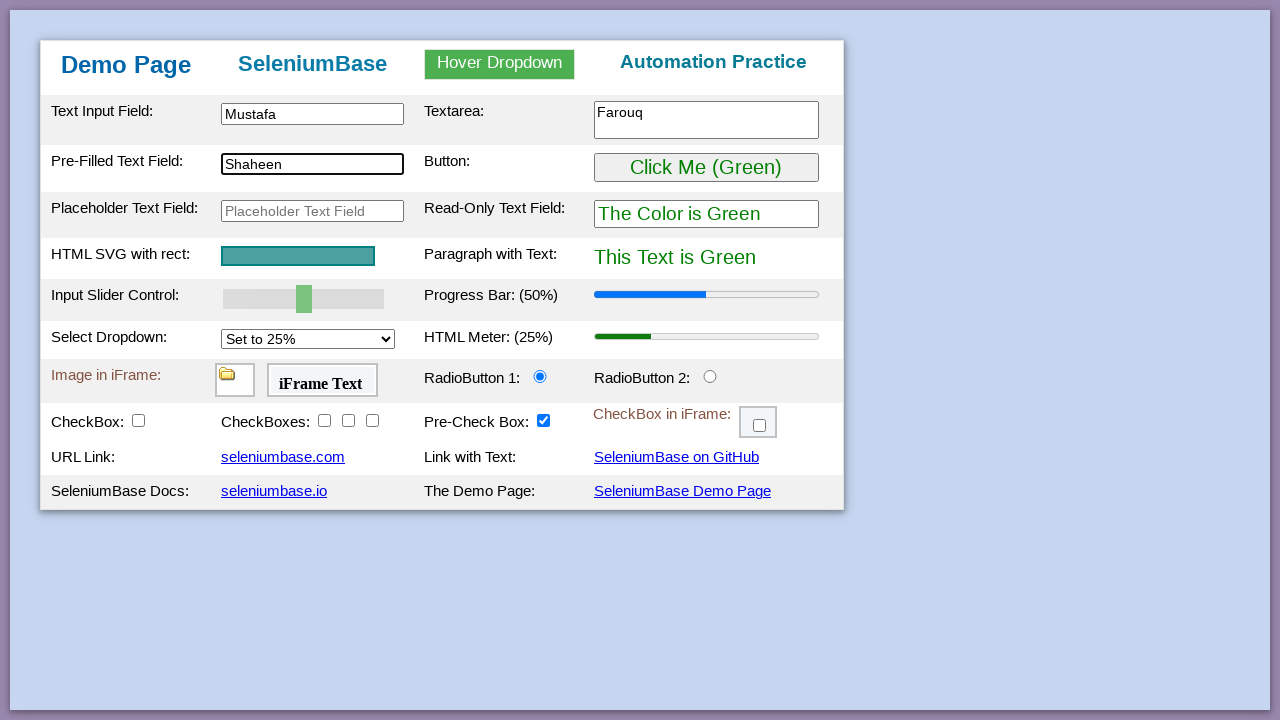

Clicked the main button at (706, 168) on #myButton
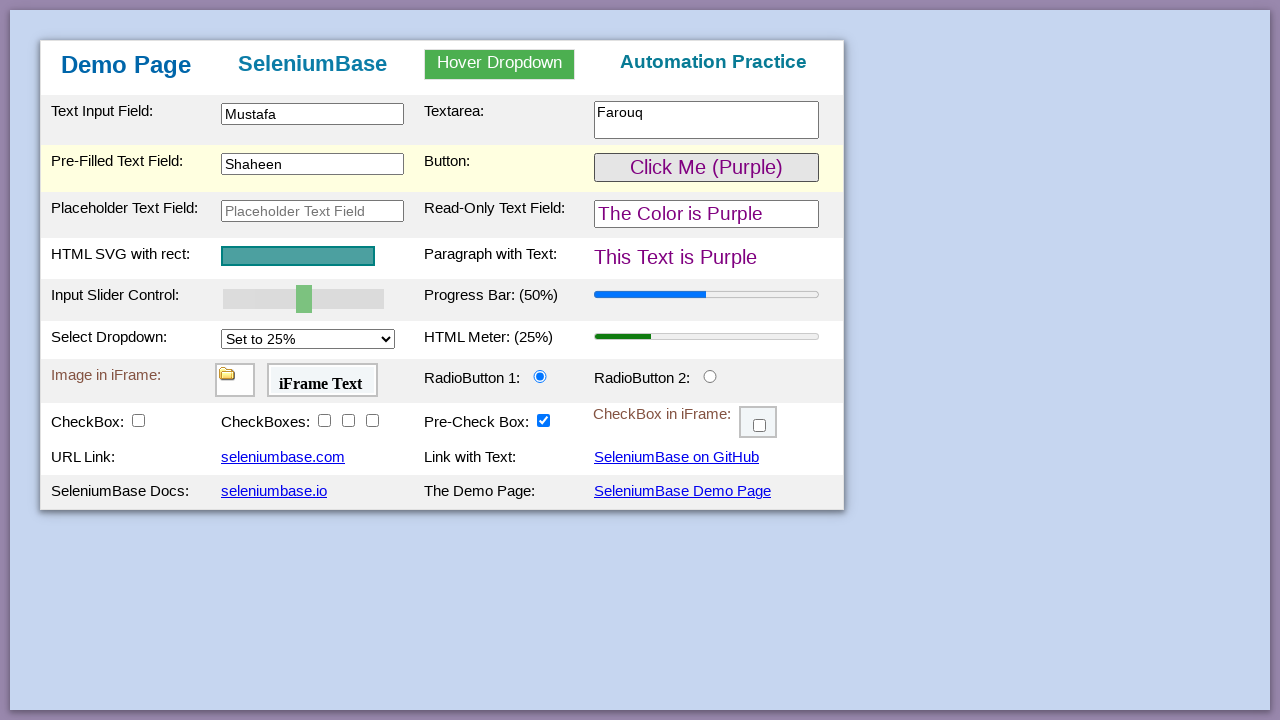

Filled placeholder text field with 'CAI2_SWD6_G5' on #placeholderText
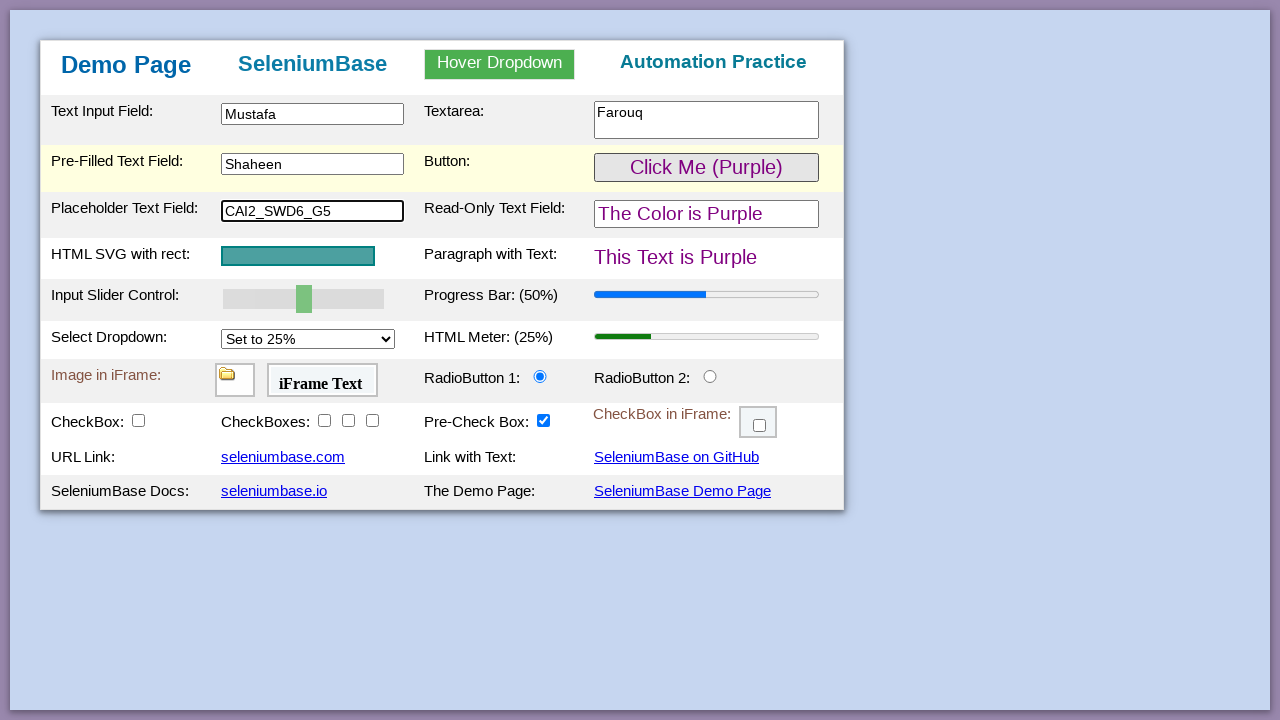

Moved mouse to slider center at (304, 299)
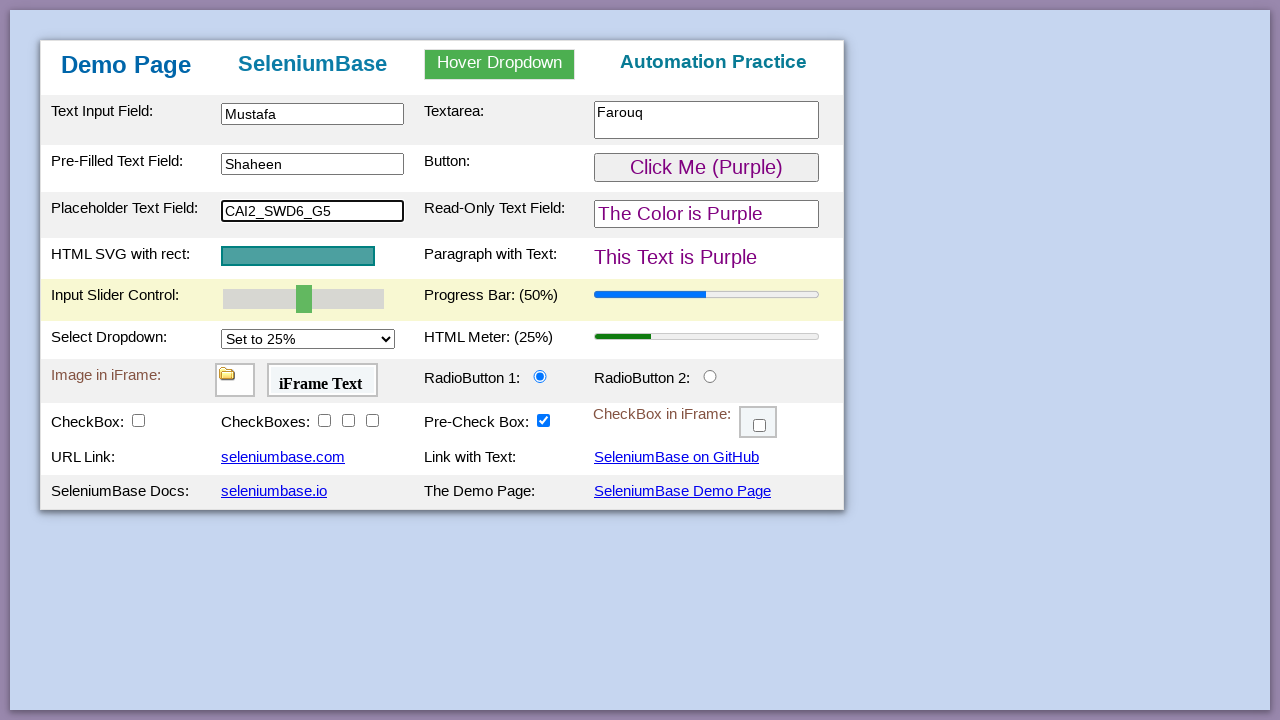

Pressed mouse button down on slider at (304, 299)
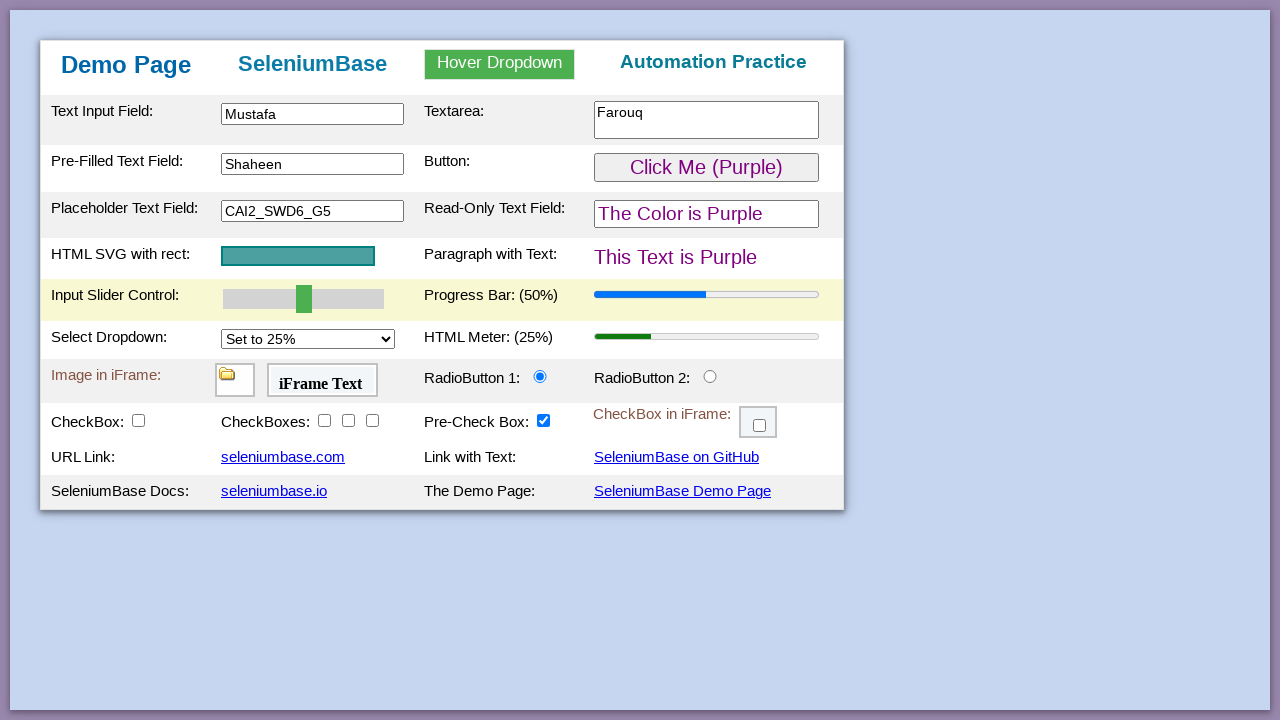

Dragged slider to the left at (204, 299)
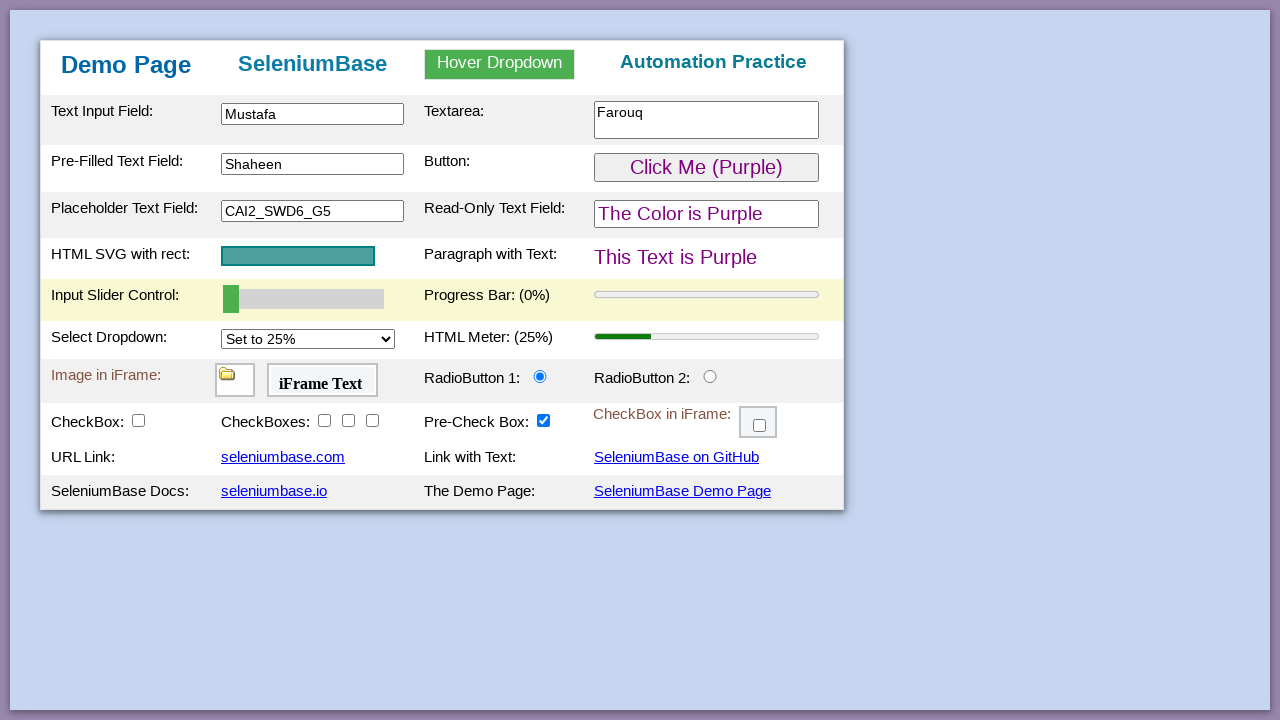

Released mouse button after dragging slider at (204, 299)
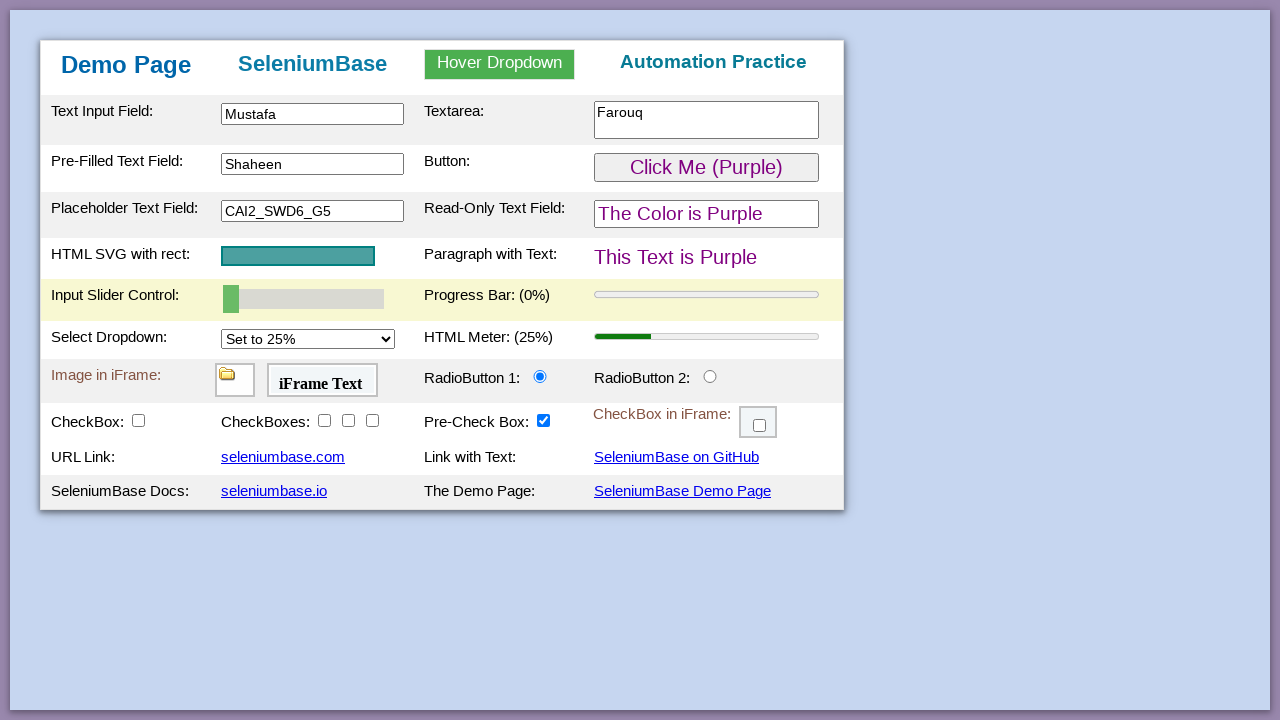

Selected dropdown option 'Set to 100%' on #mySelect
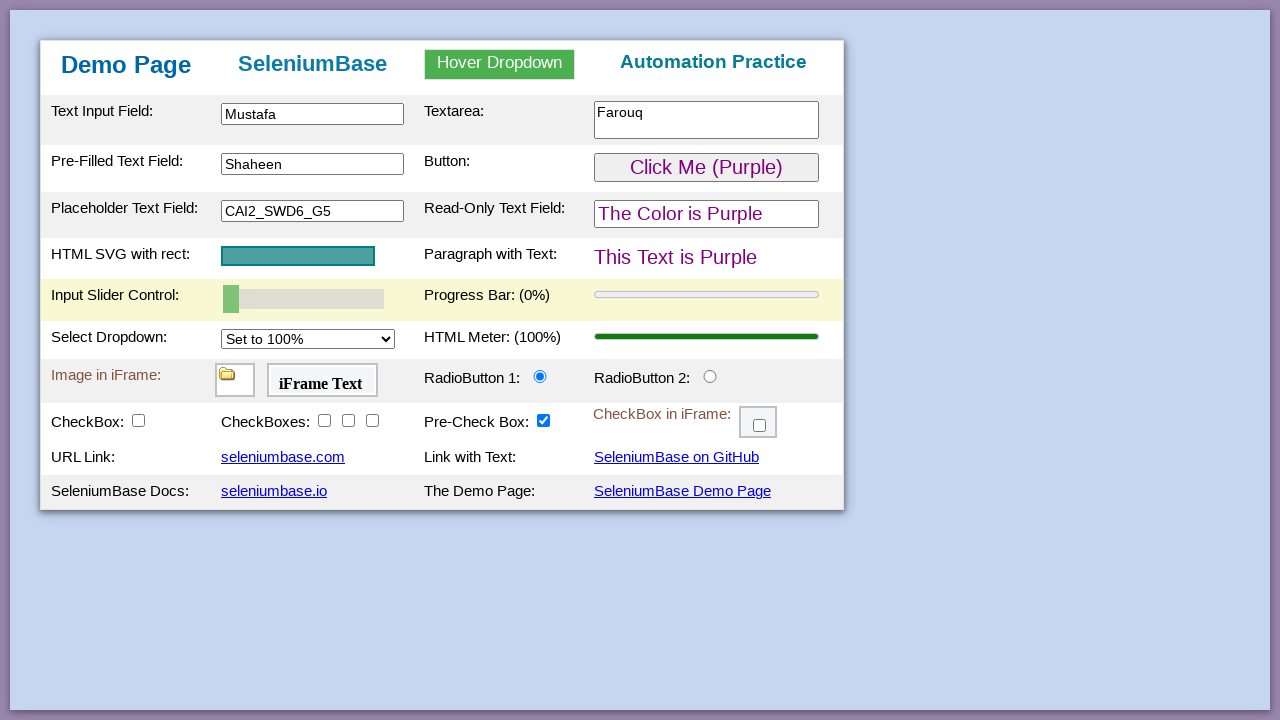

Clicked radio button 2 at (710, 376) on #radioButton2
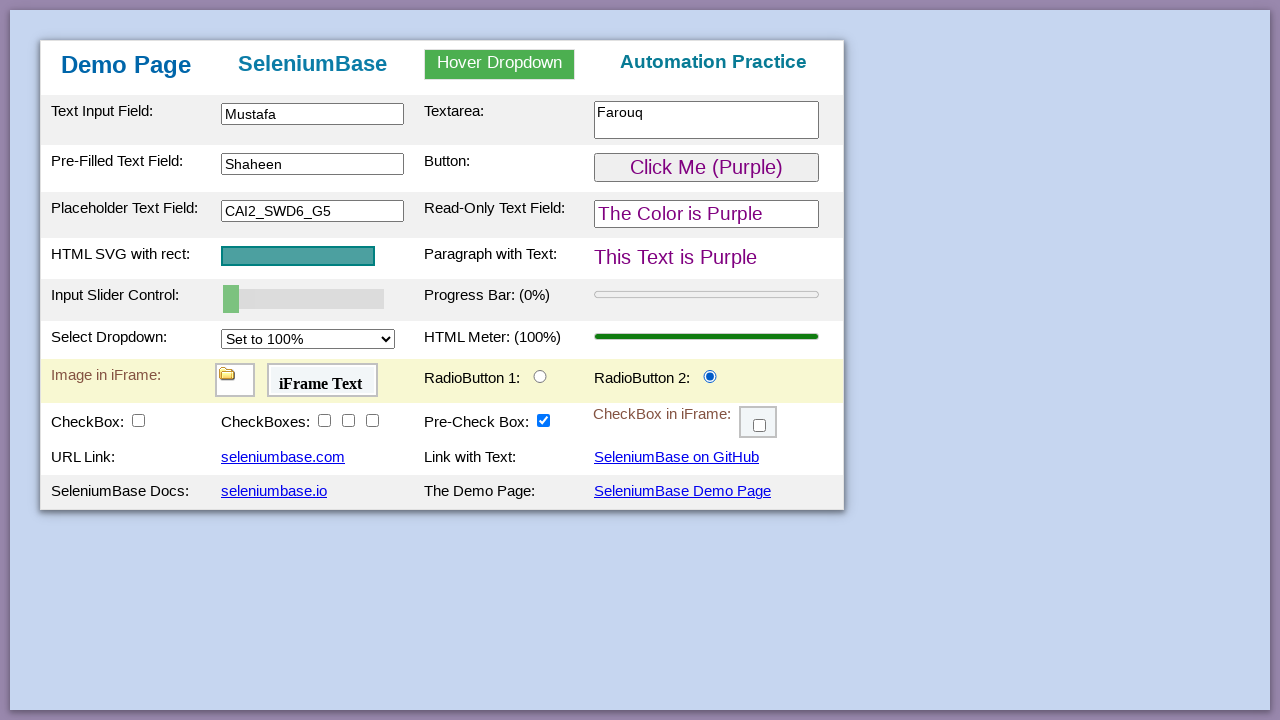

Clicked radio button 1 at (540, 376) on #radioButton1
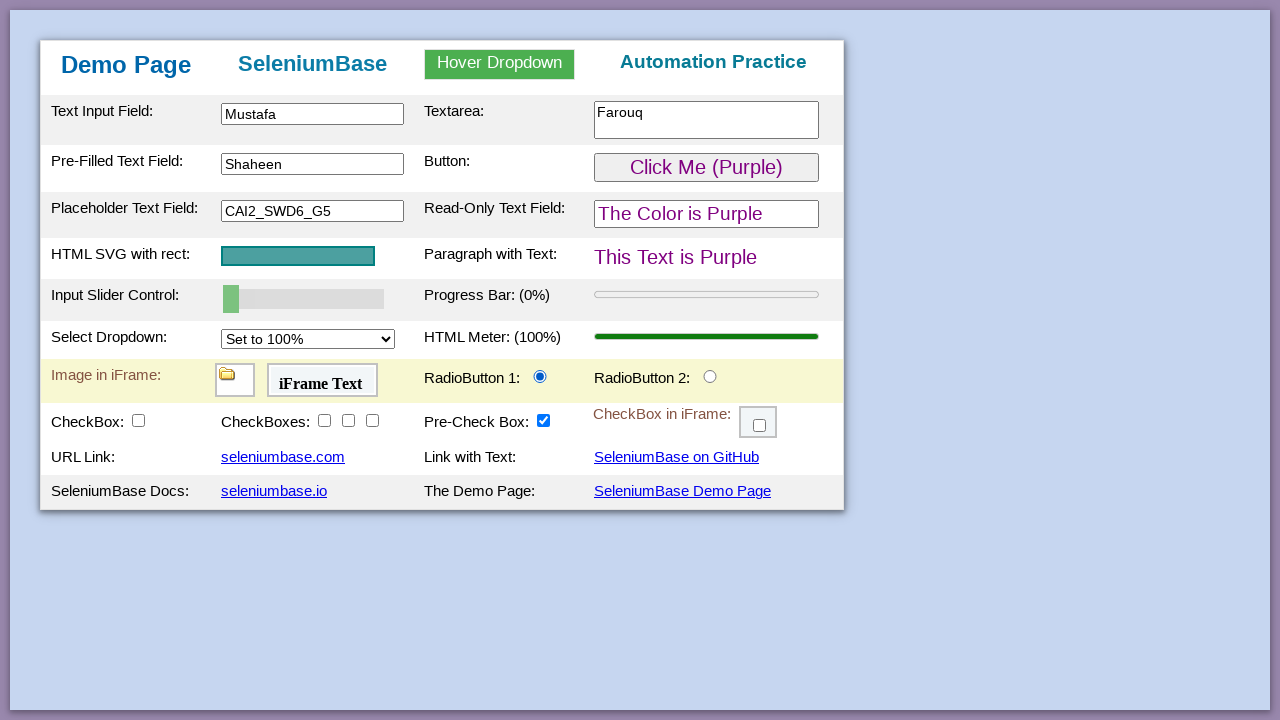

Clicked checkbox 1 at (138, 420) on #checkBox1
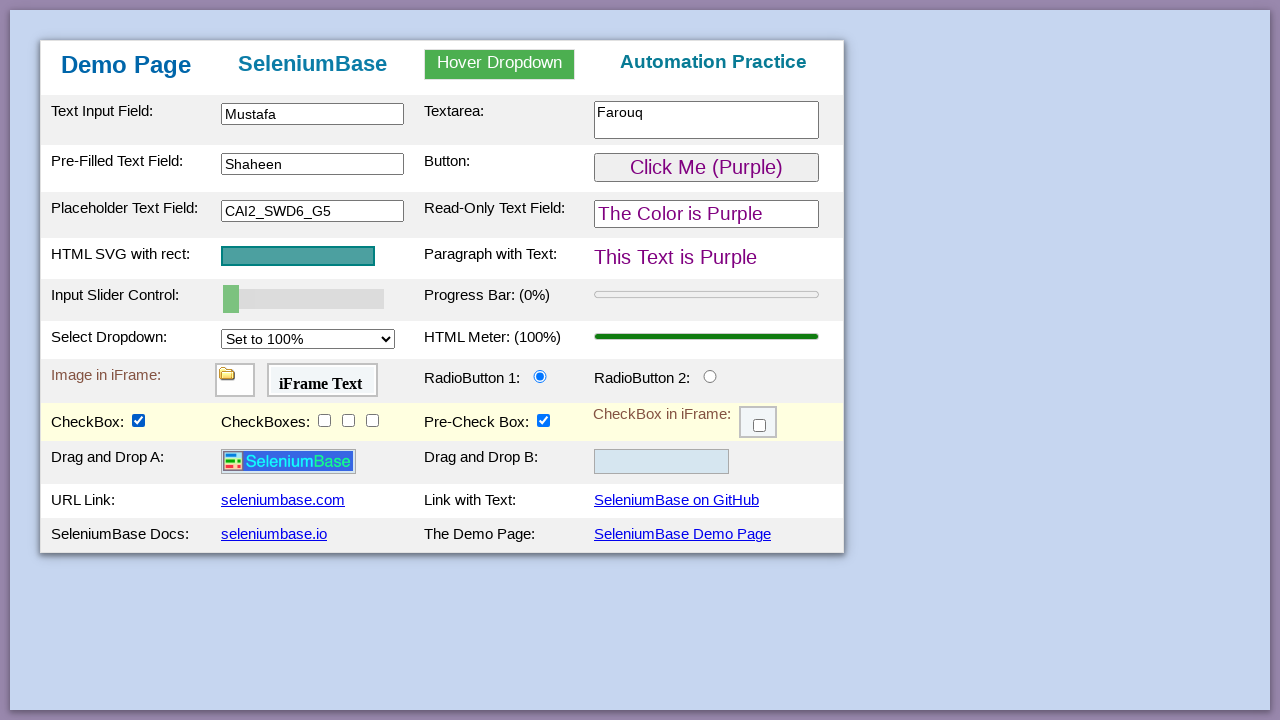

Clicked checkbox 2 at (324, 420) on #checkBox2
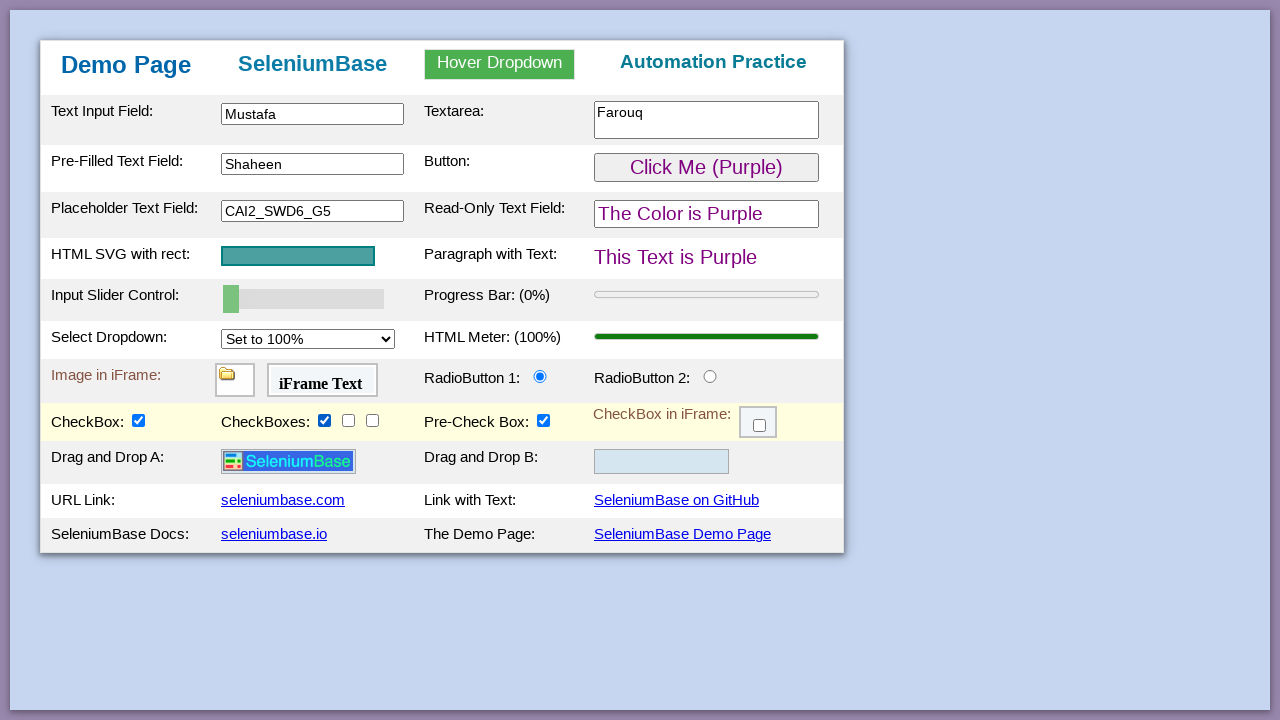

Clicked checkbox 3 at (348, 420) on #checkBox3
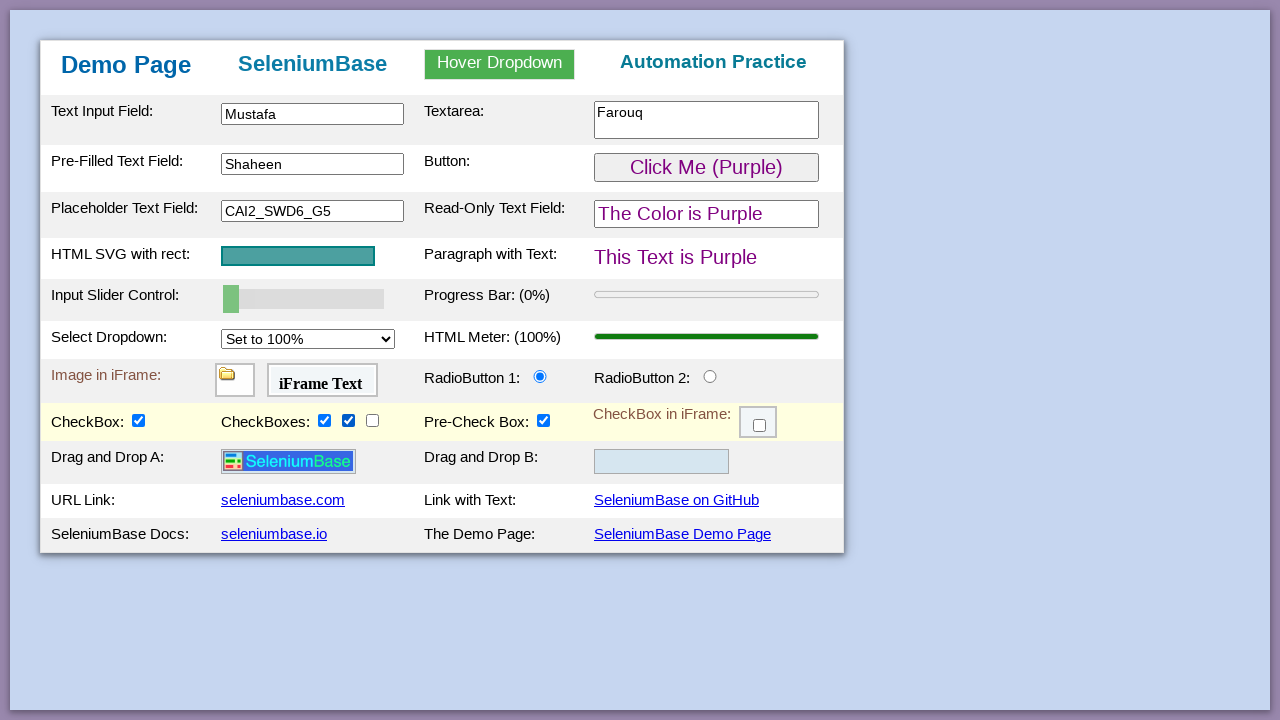

Clicked checkbox 4 at (372, 420) on #checkBox4
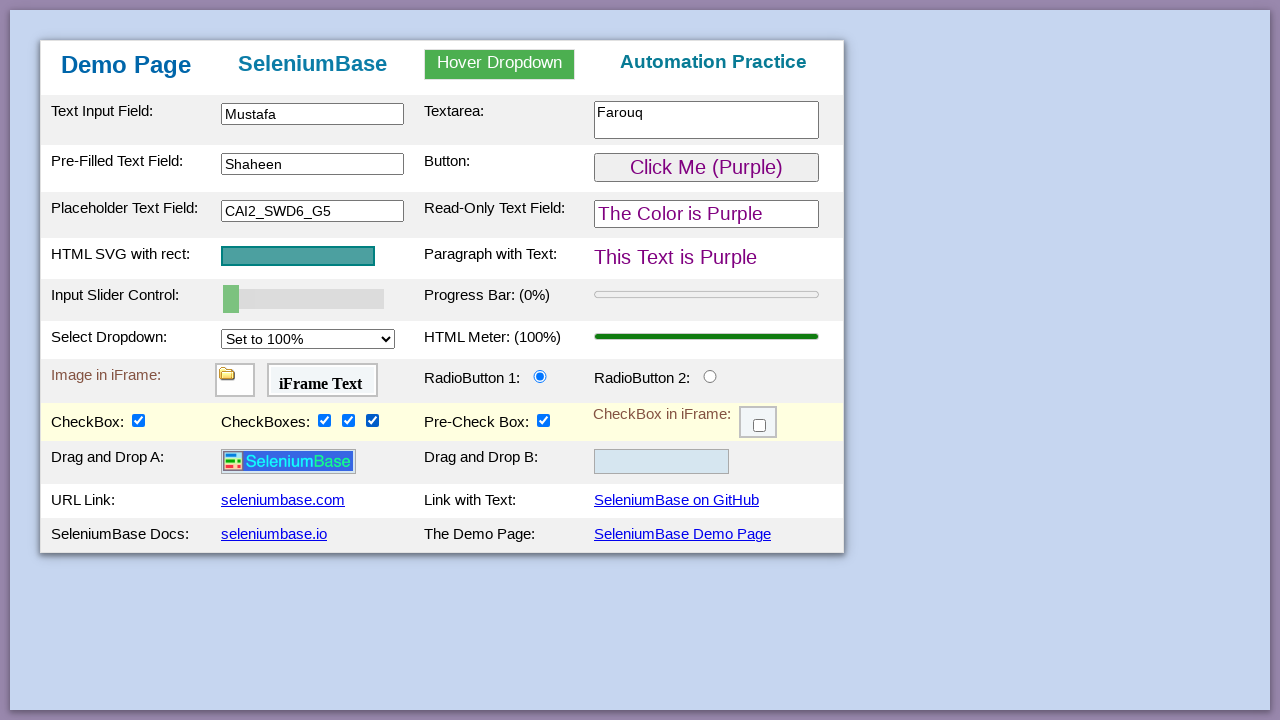

Clicked checkbox 5 at (544, 420) on #checkBox5
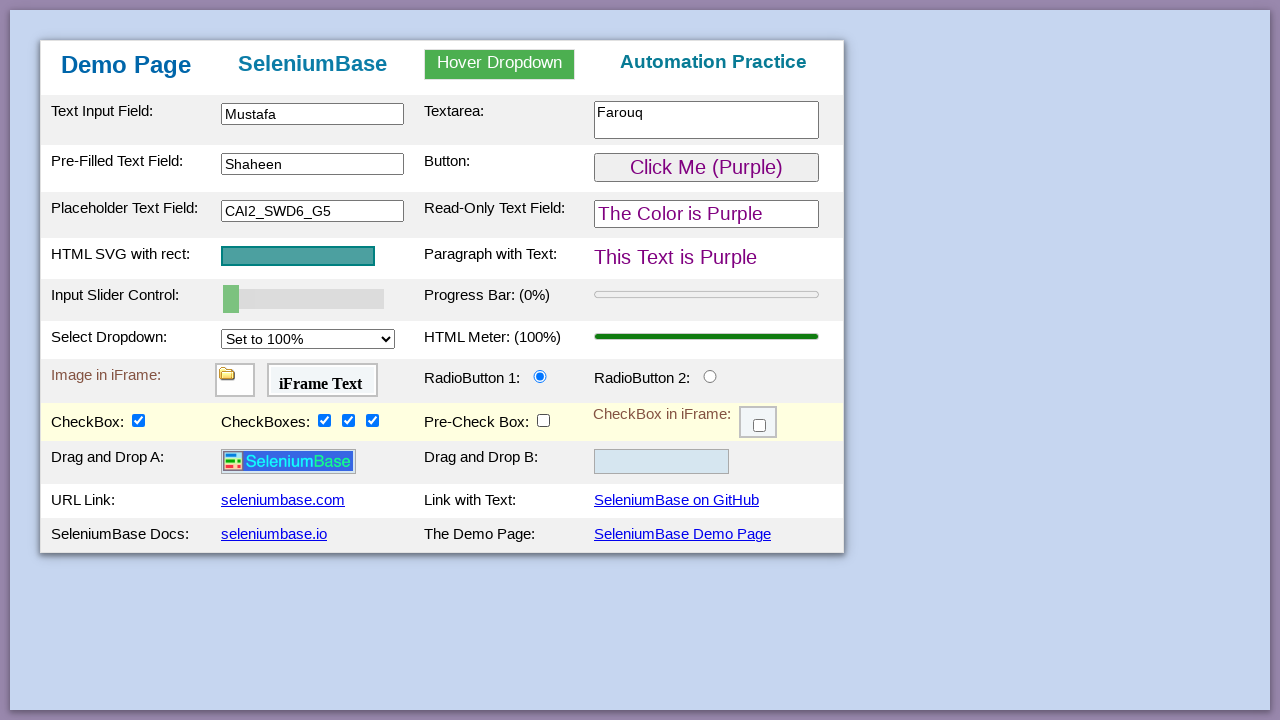

Dragged logo element to drop zone 2 at (662, 462)
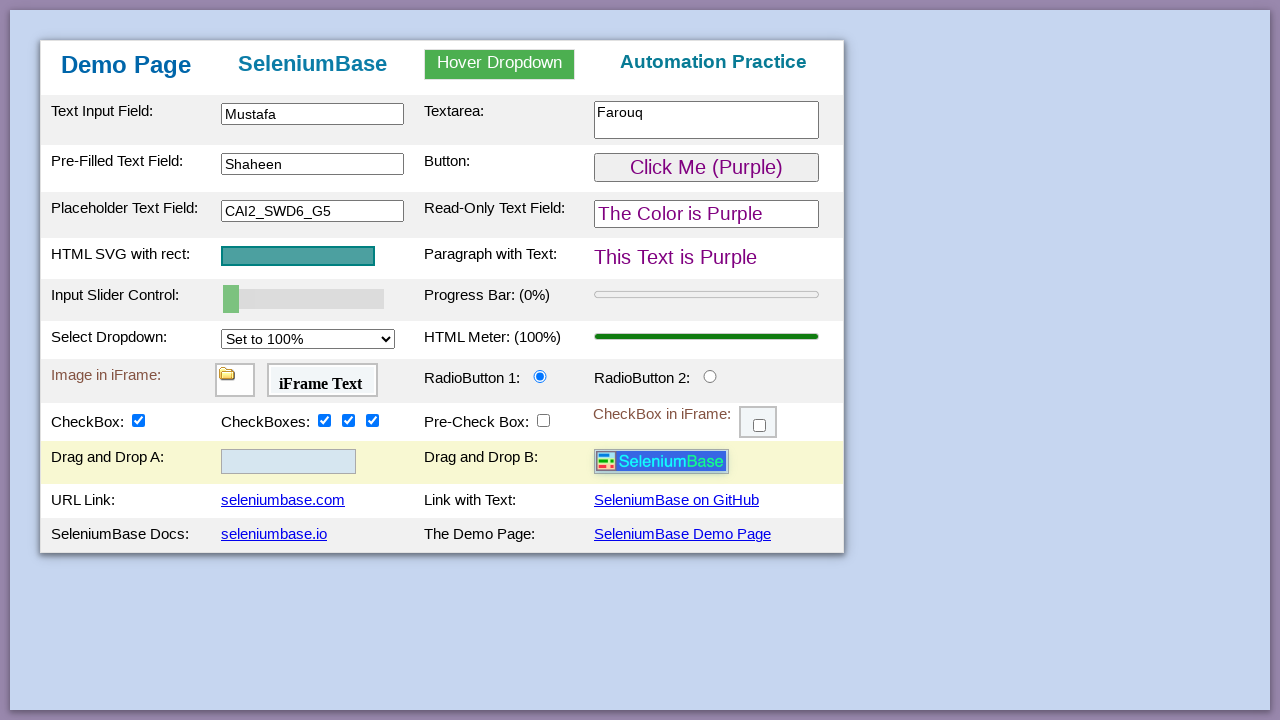

Clicked checkbox 6 inside iframe at (760, 426) on #myFrame3 >> internal:control=enter-frame >> #checkBox6
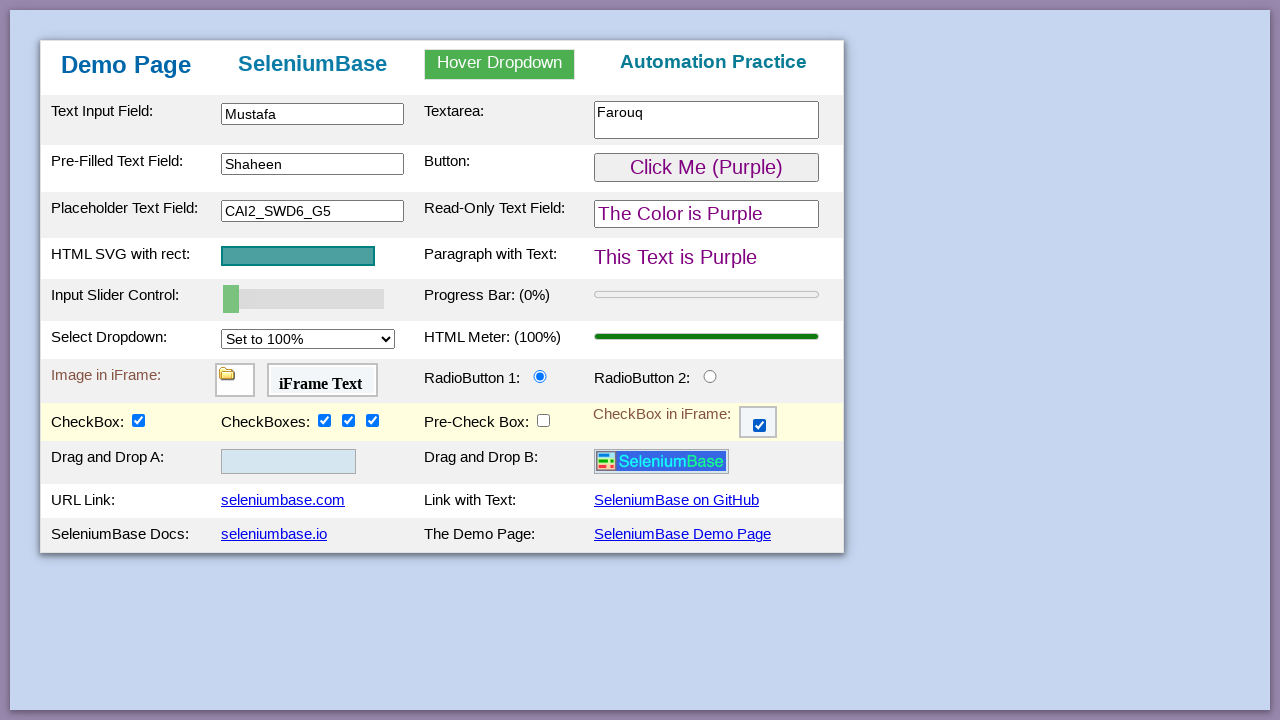

Clicked navigation link 1 at (283, 500) on #myLink1
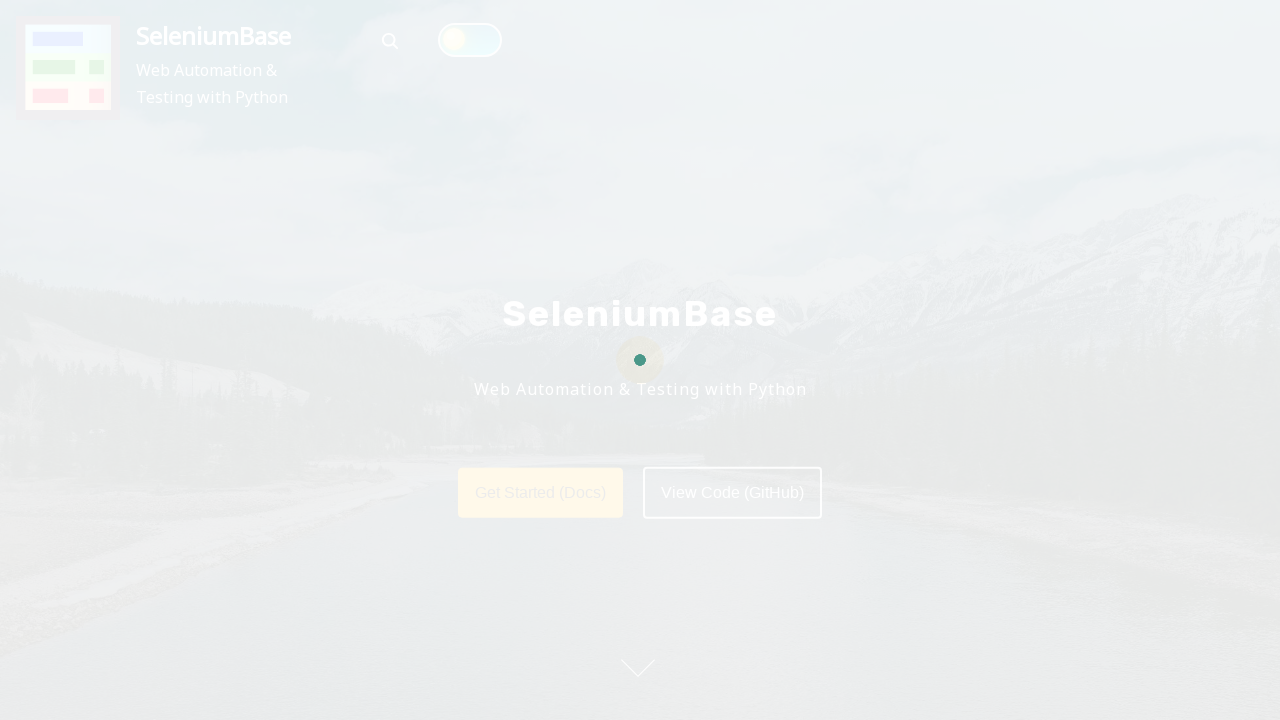

Navigated back from link 1
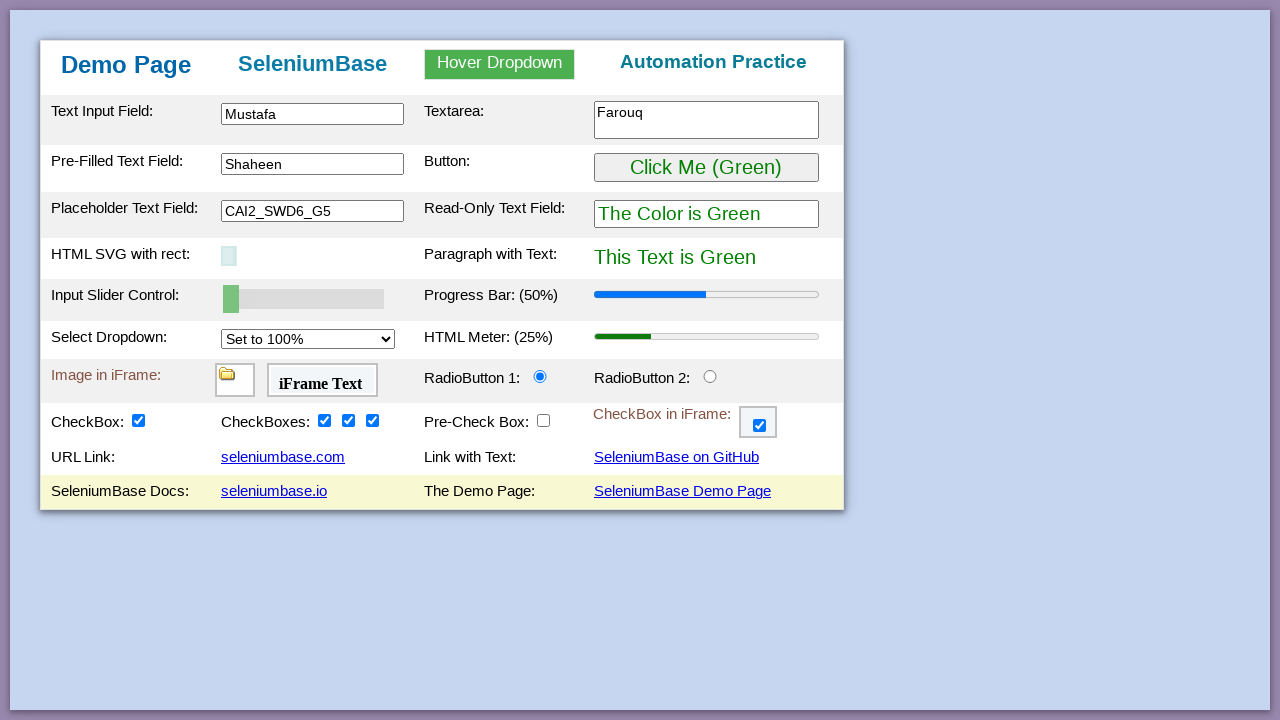

Clicked navigation link 2 at (676, 457) on #myLink2
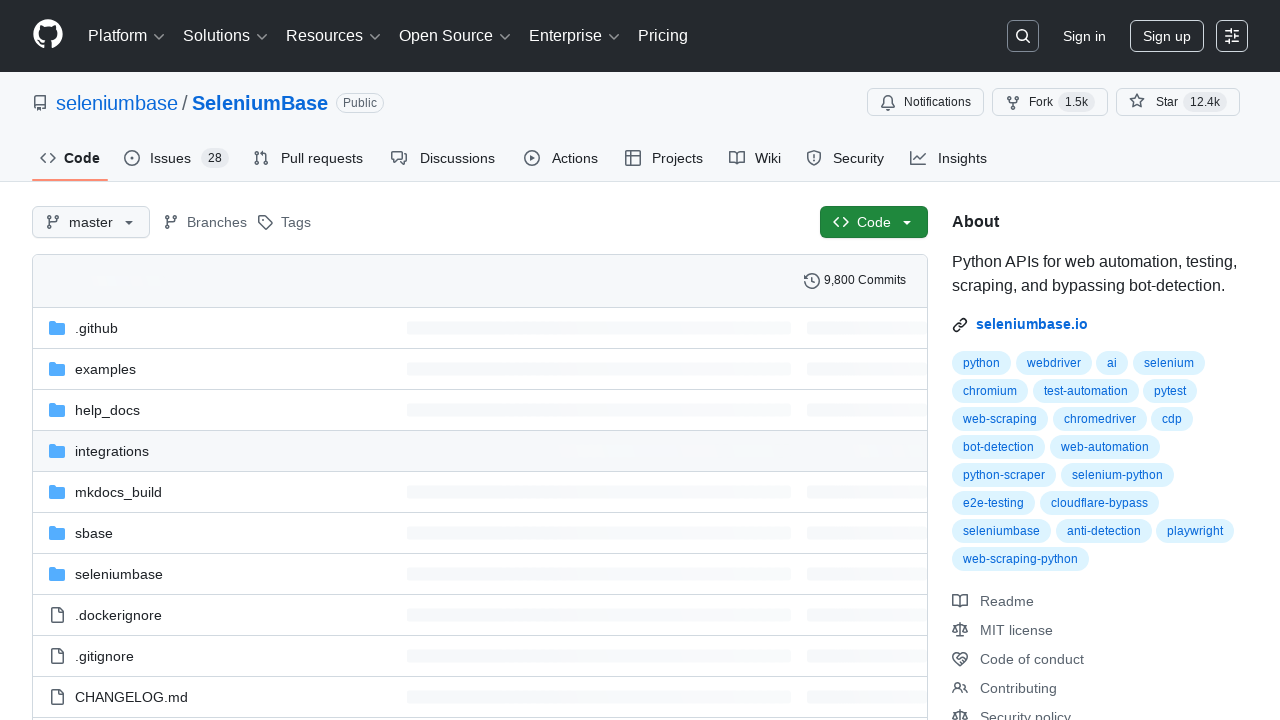

Navigated back from link 2
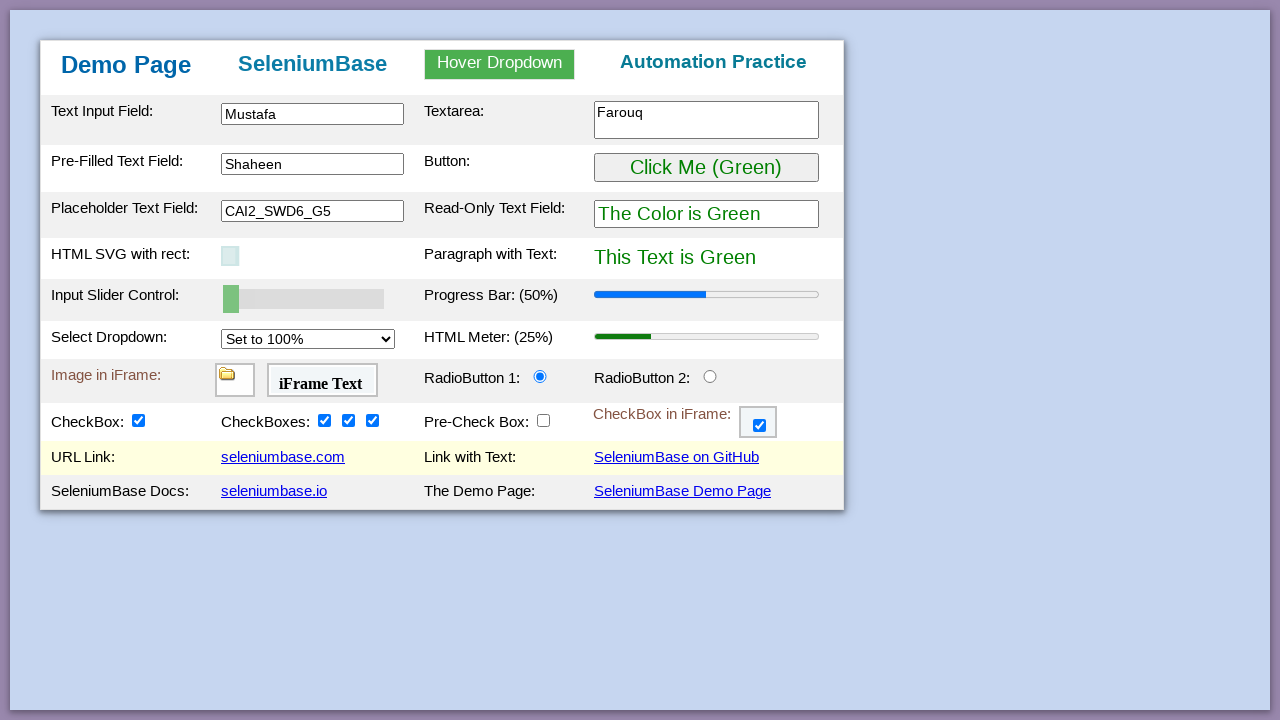

Clicked navigation link 3 at (274, 491) on #myLink3
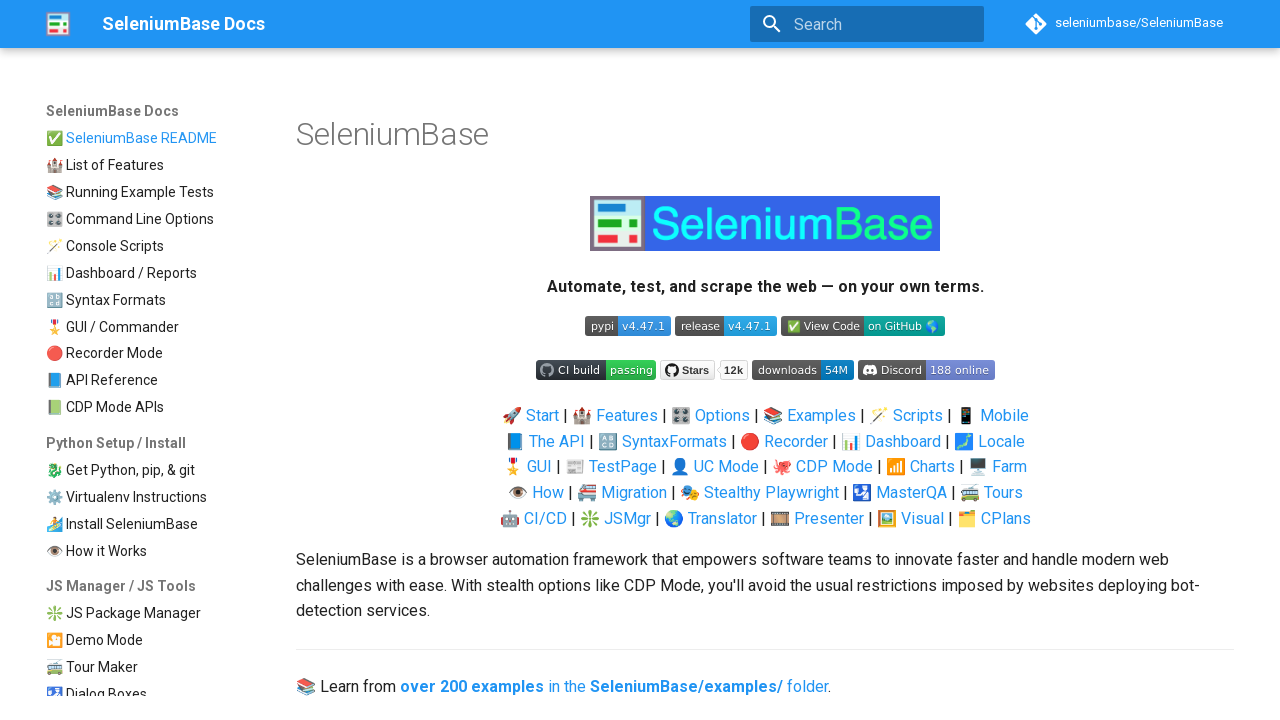

Navigated back from link 3
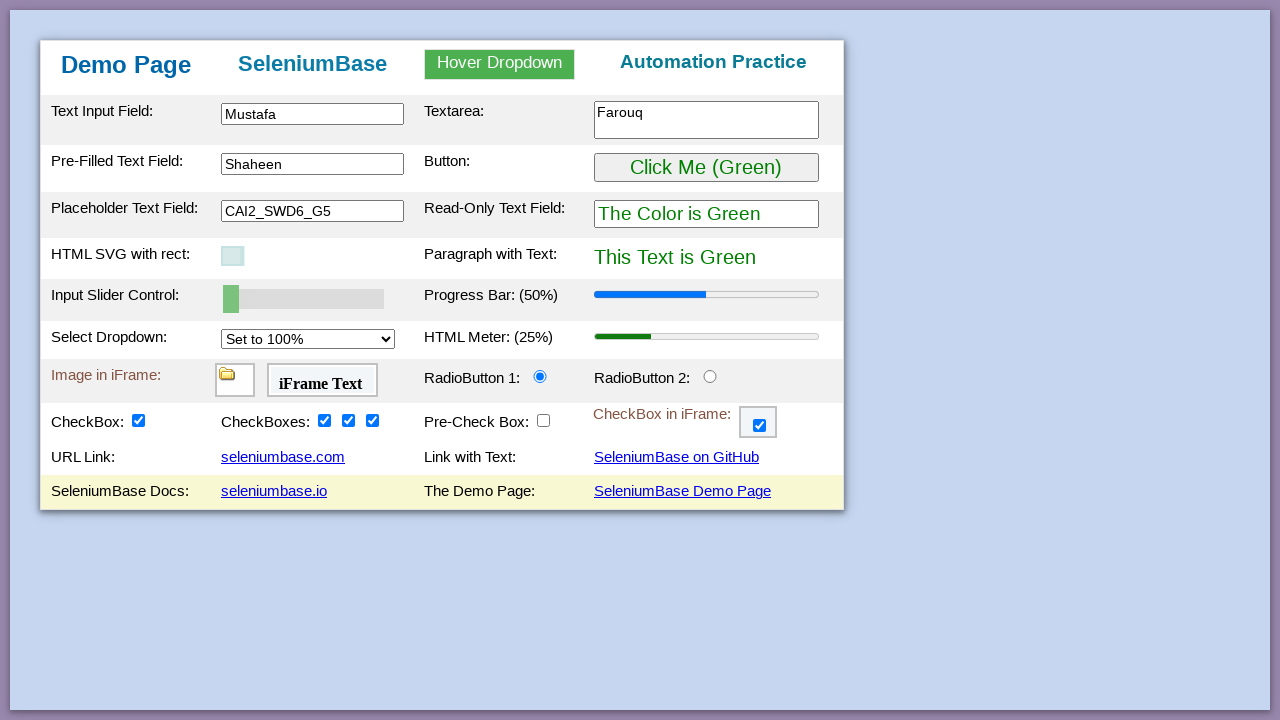

Clicked navigation link 4 at (682, 491) on #myLink4
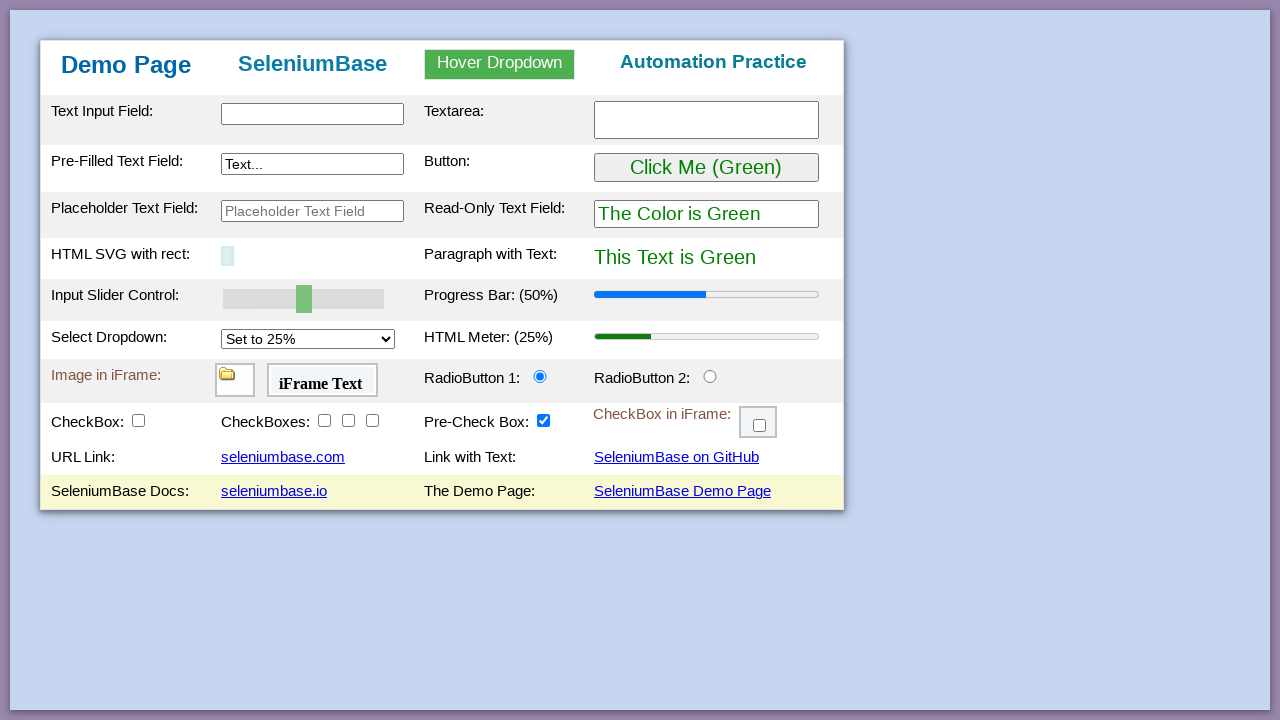

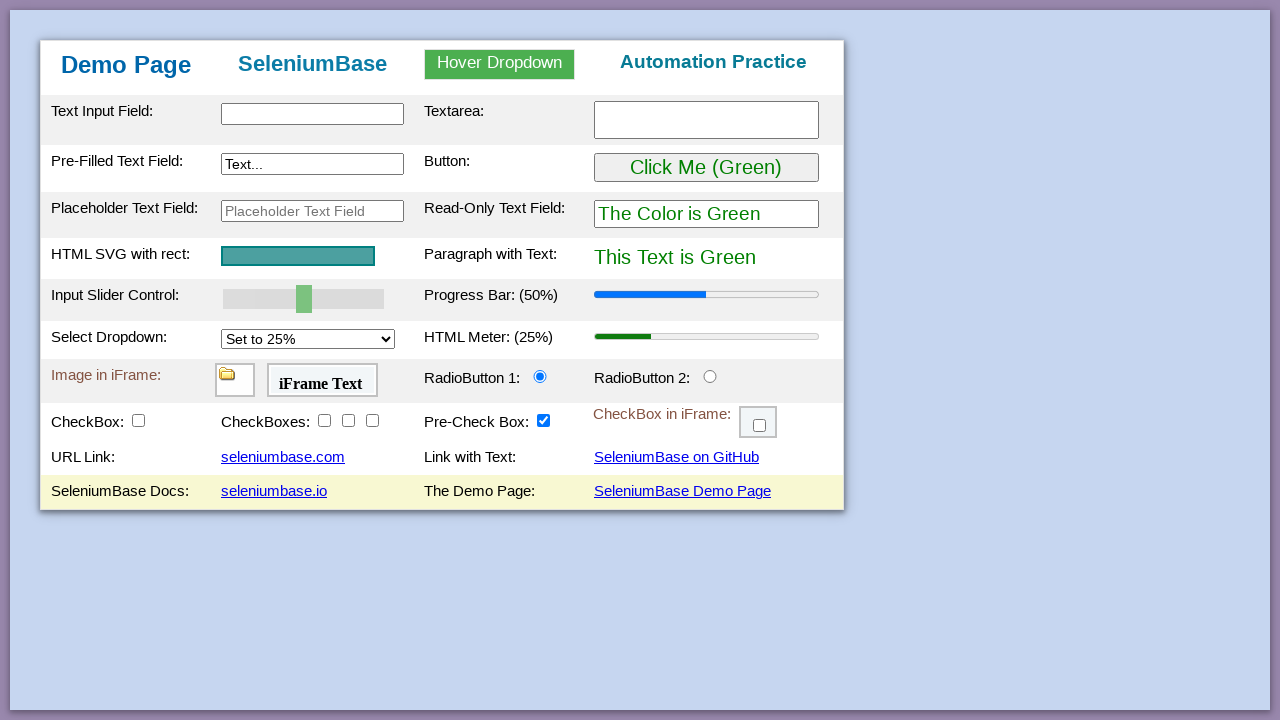